Tests dynamic controls page using explicit waits - clicks Remove button, waits for and verifies "It's gone!" message, clicks Add button, and verifies "It's back!" message

Starting URL: https://the-internet.herokuapp.com/dynamic_controls

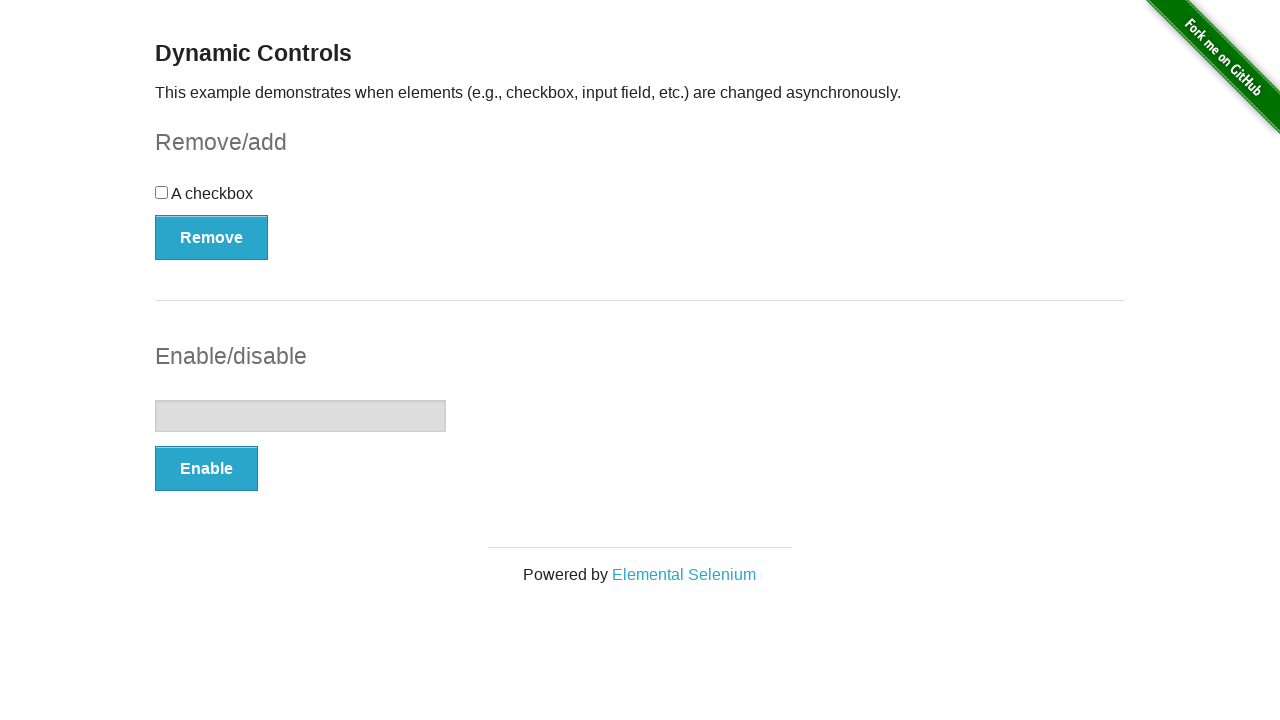

Clicked Remove button at (212, 237) on xpath=//*[@onclick='swapCheckbox()']
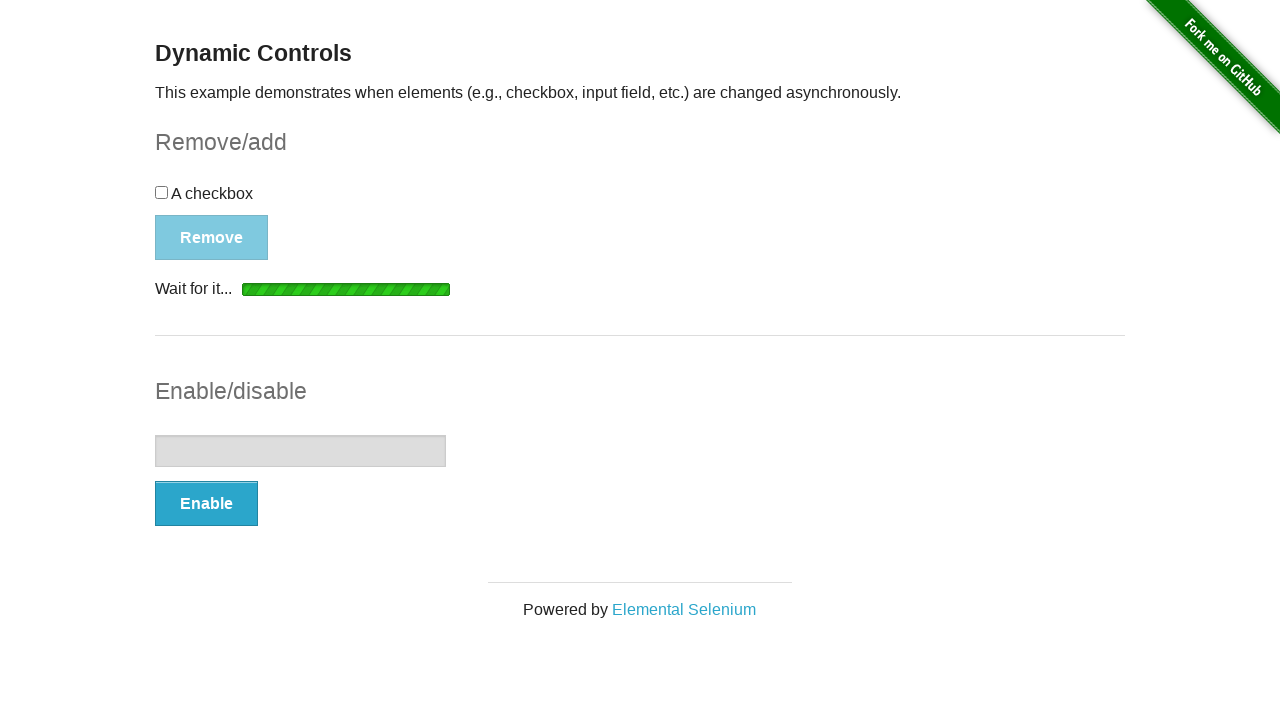

Waited for and loaded 'It's gone!' message
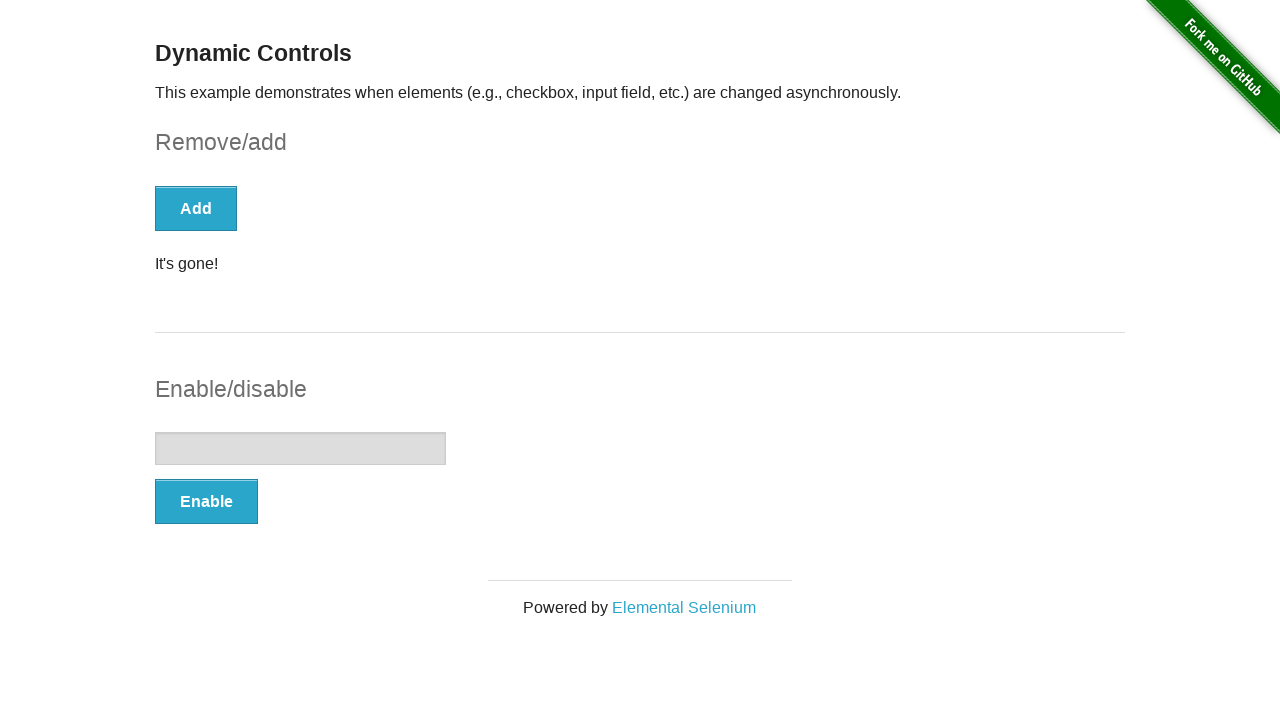

Verified 'It's gone!' message is visible
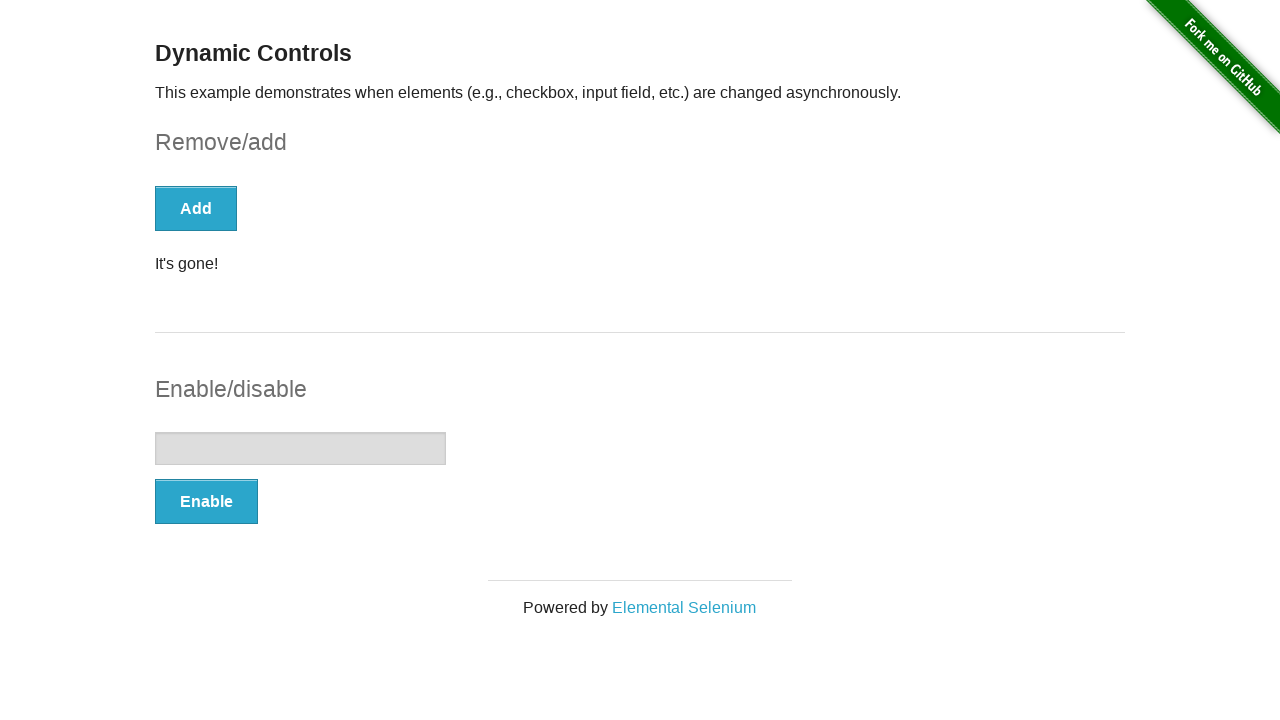

Clicked Add button at (196, 208) on xpath=//*[text()='Add']
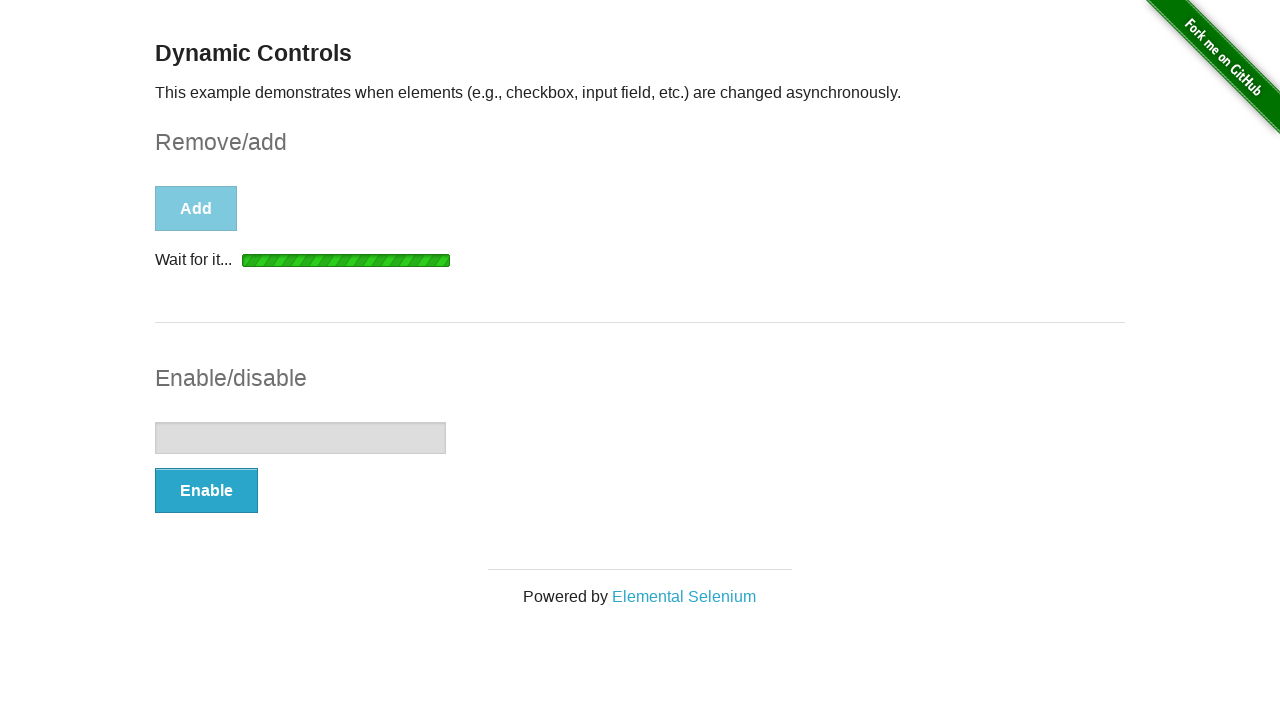

Waited for and loaded 'It's back!' message
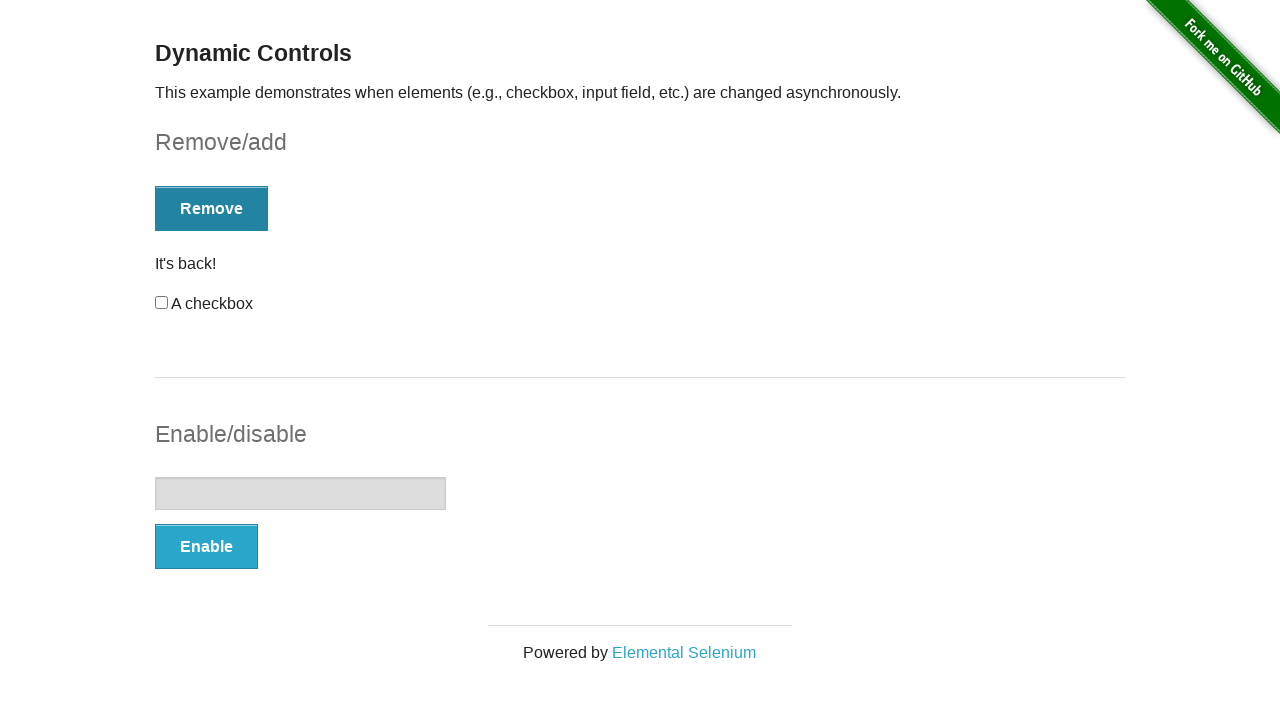

Verified 'It's back!' message is visible
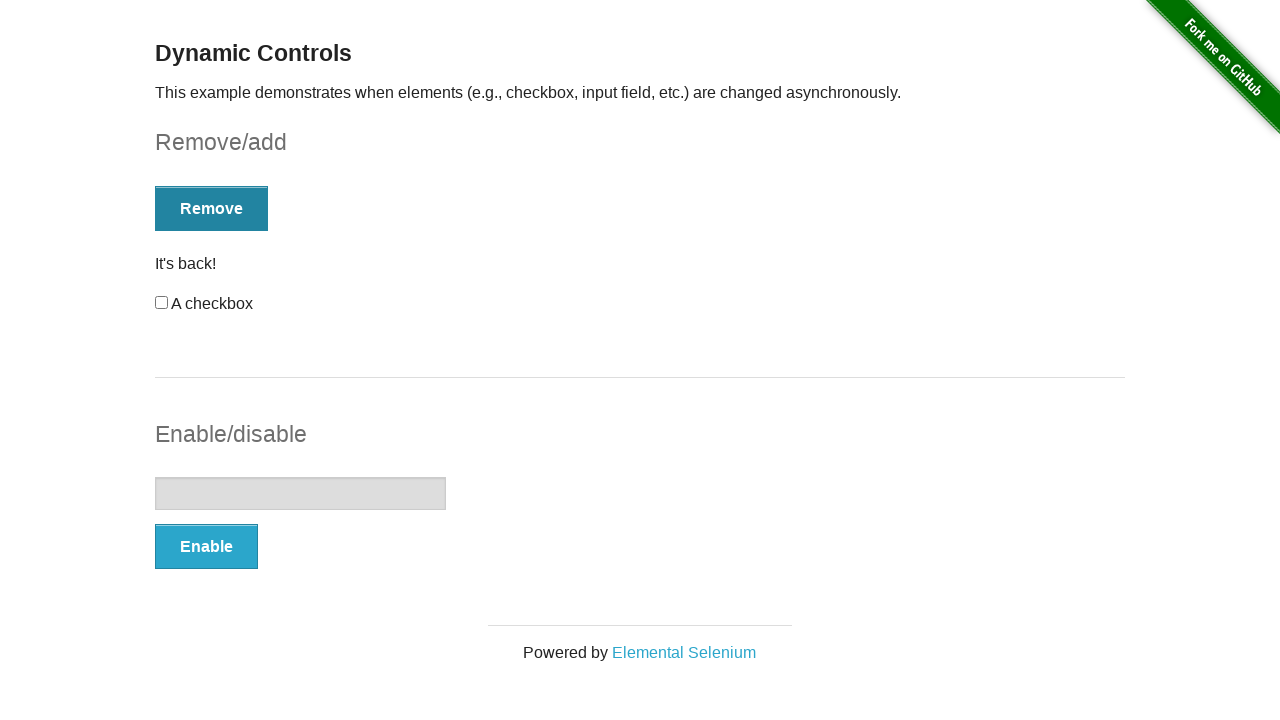

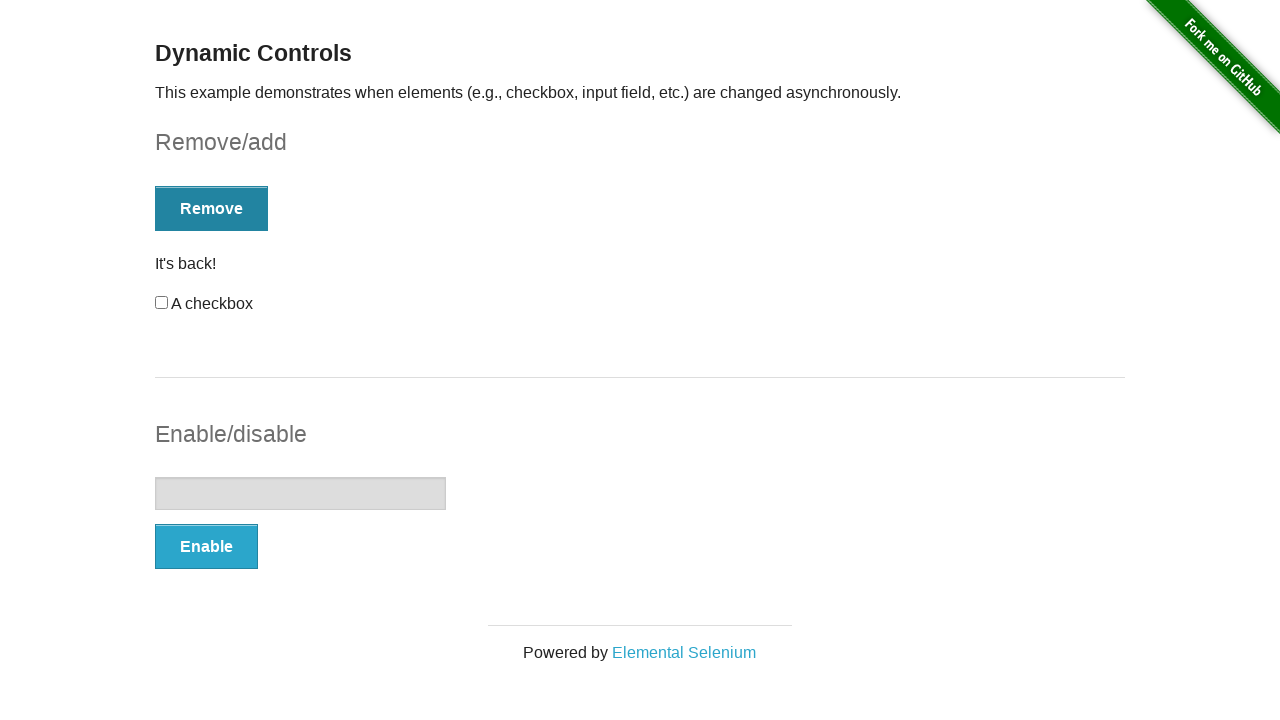